Navigates to a CSDN blog page and verifies that article links are present on the page

Starting URL: https://blog.csdn.net/lzw_java?type=blog

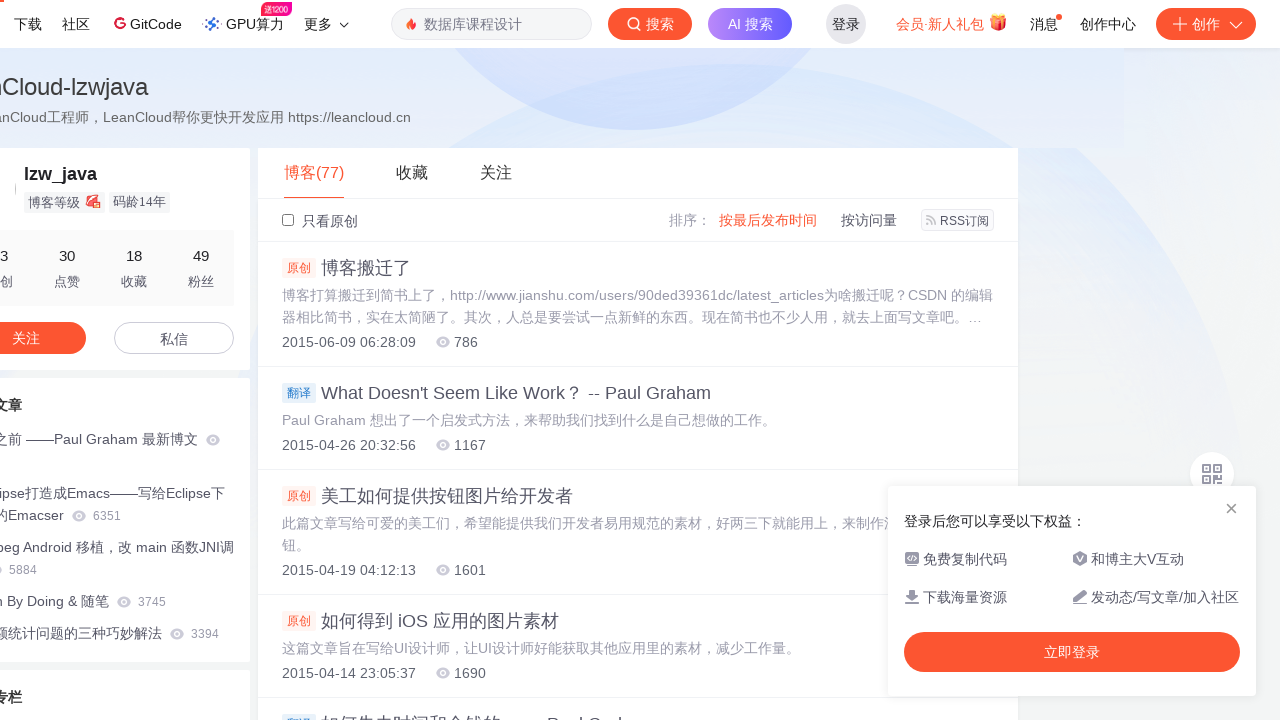

Navigated to CSDN blog page for user lzw_java
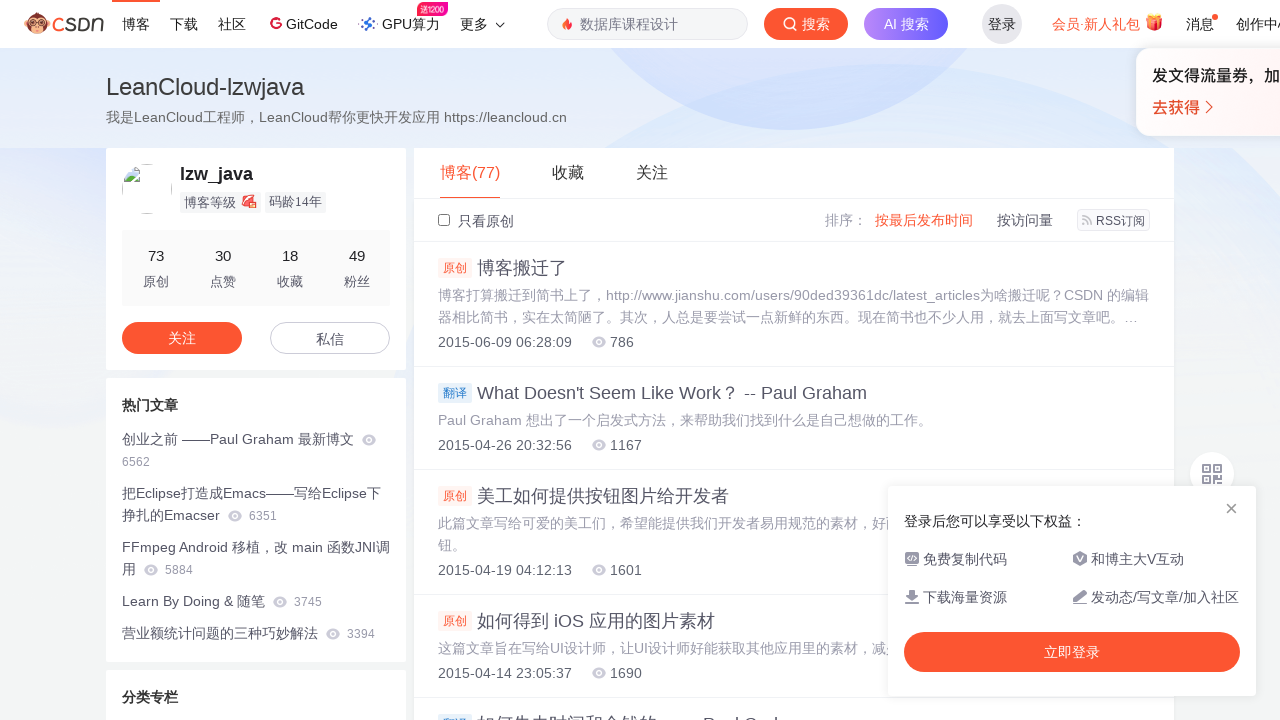

Page loaded and article links are present
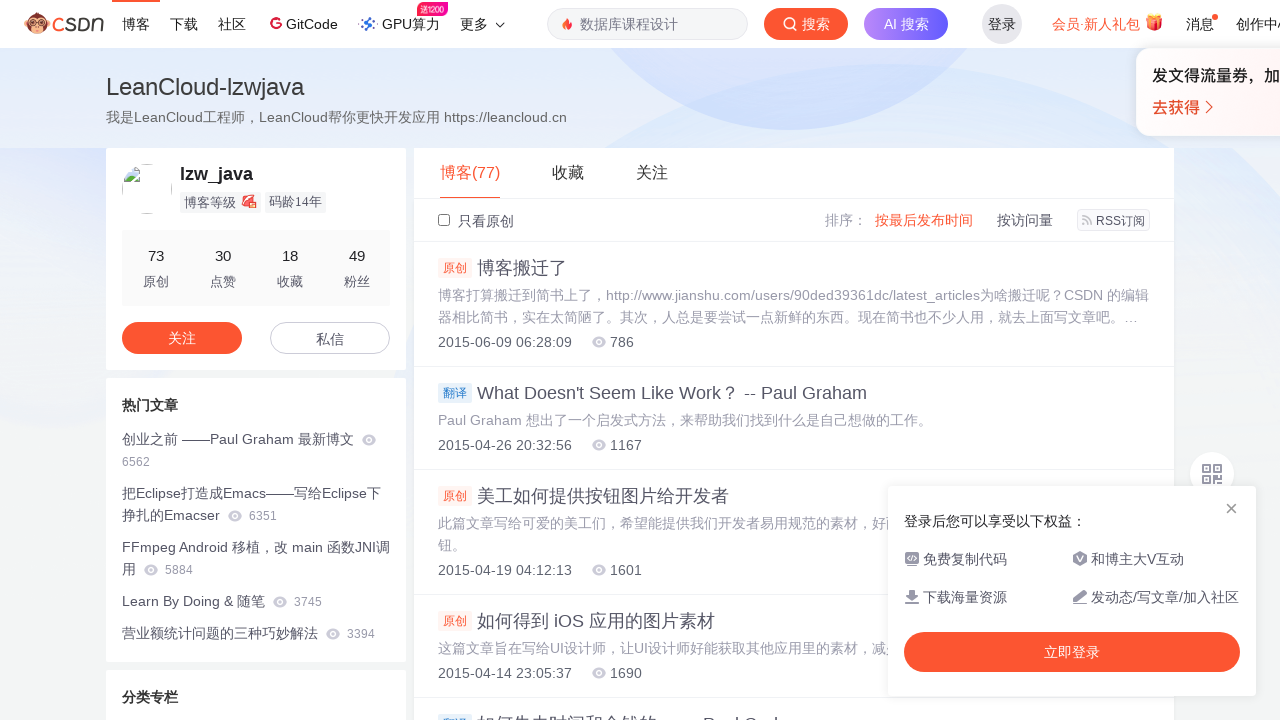

Verified that article links matching the expected pattern exist
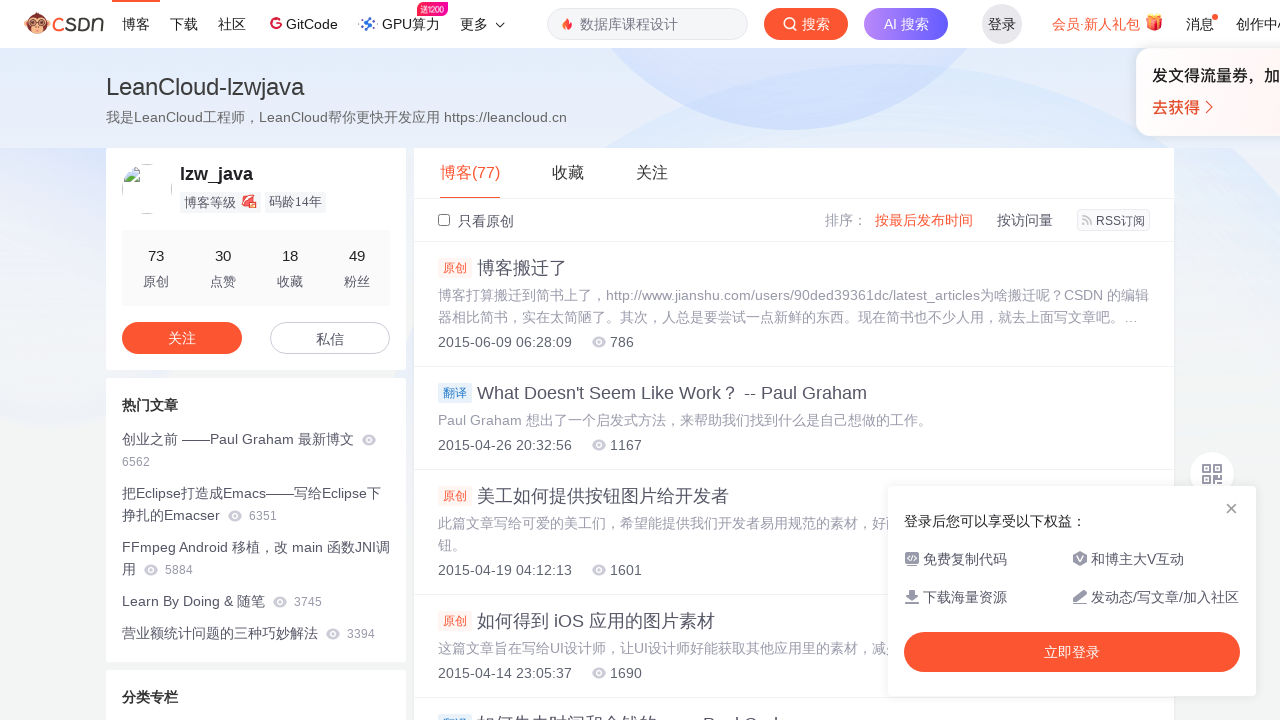

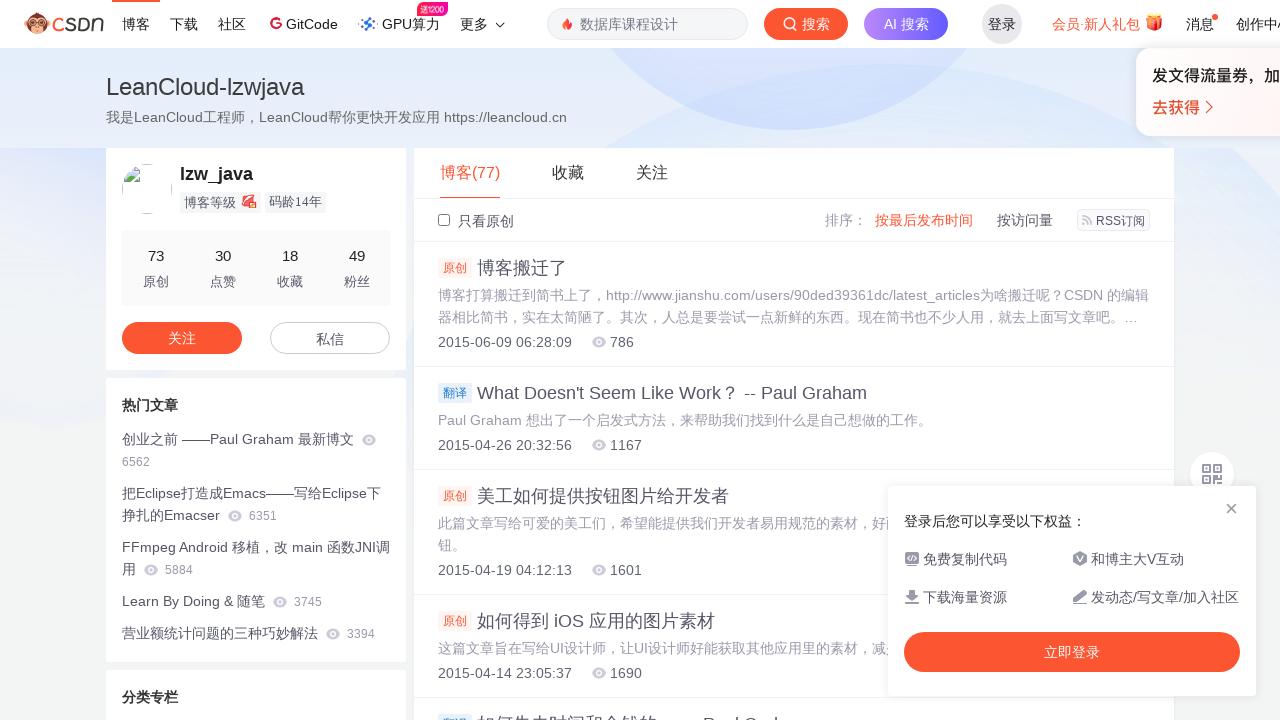